Navigates to the status codes page and clicks on the 301 status code link to verify redirect handling

Starting URL: https://the-internet.herokuapp.com/status_codes

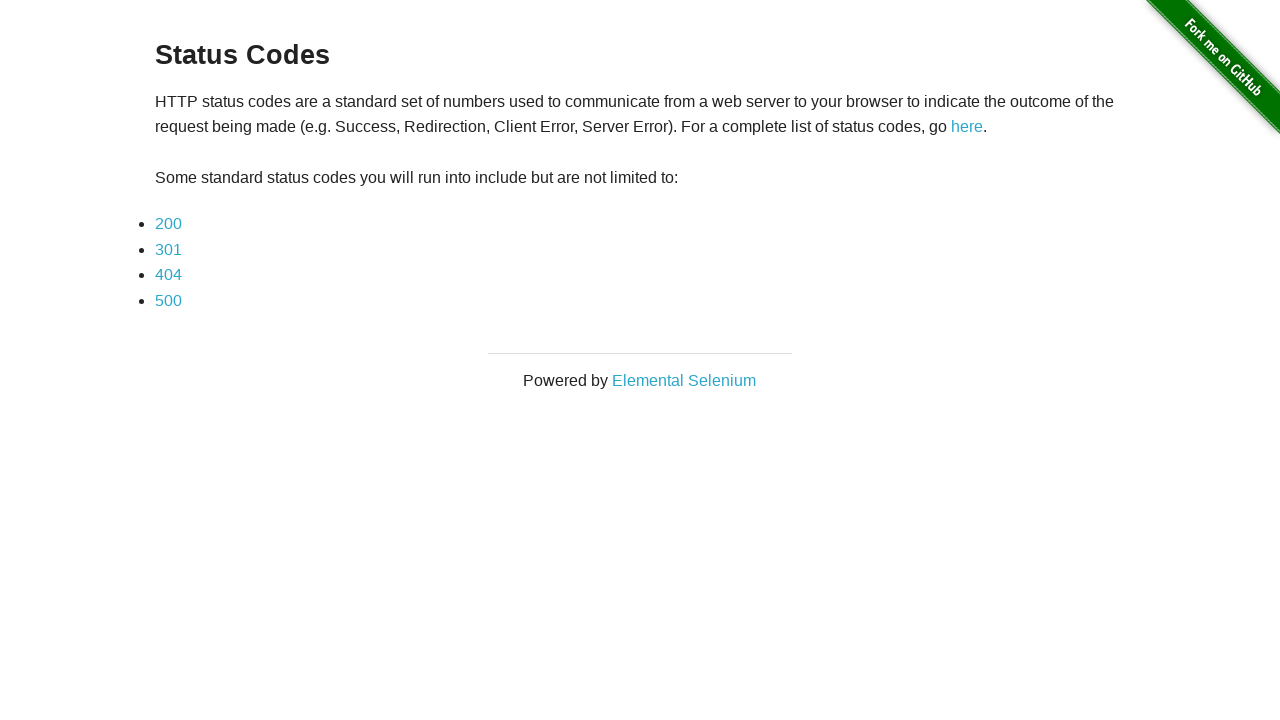

Clicked on the 301 status code link at (168, 249) on a[href='status_codes/301']
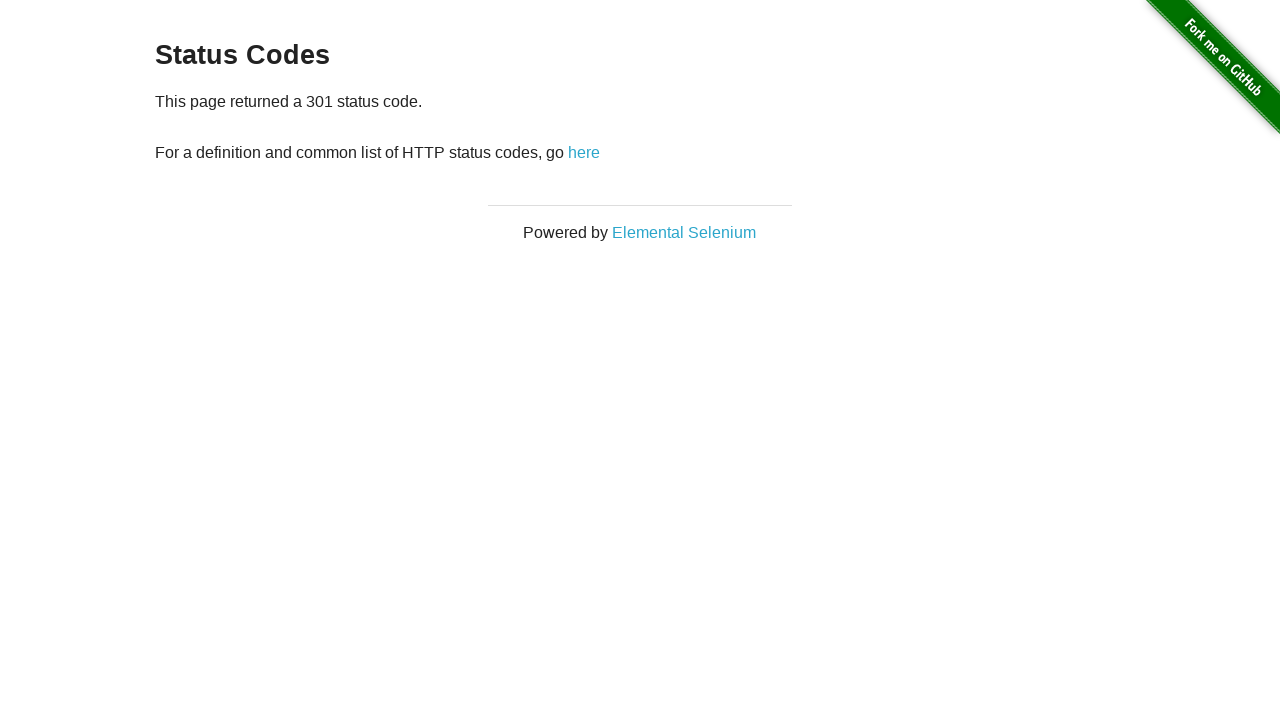

Page loaded after 301 redirect
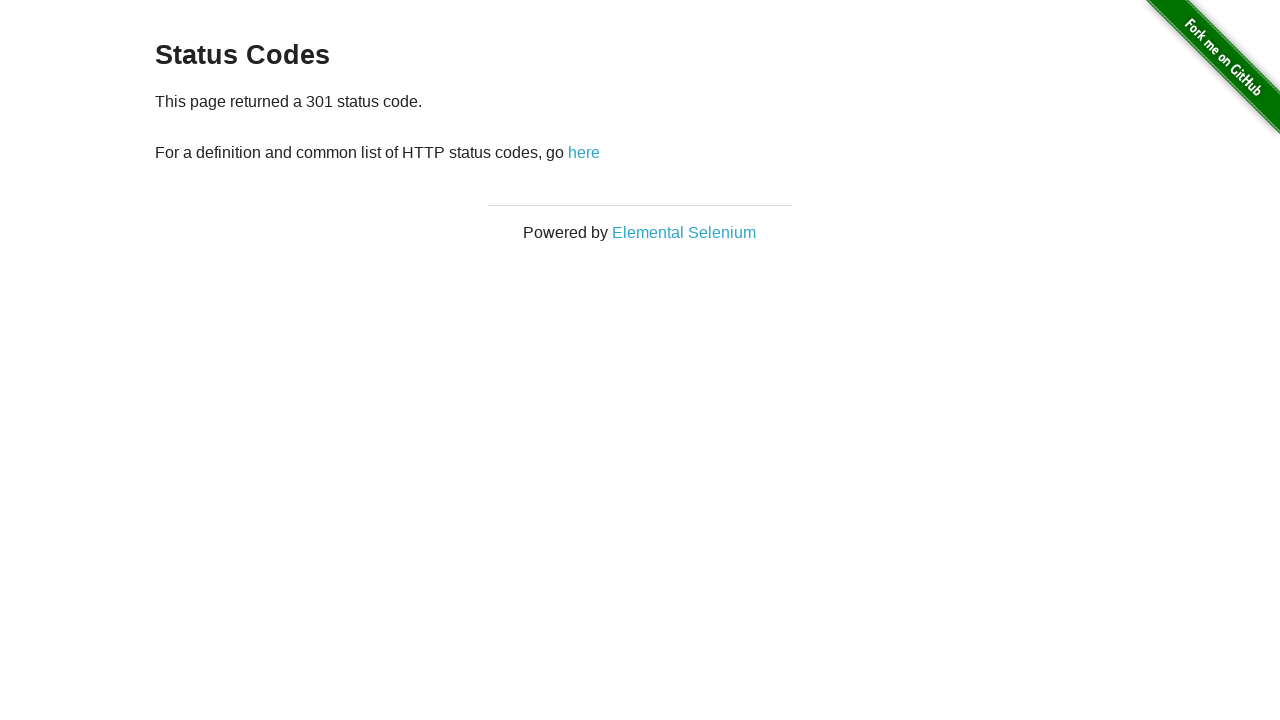

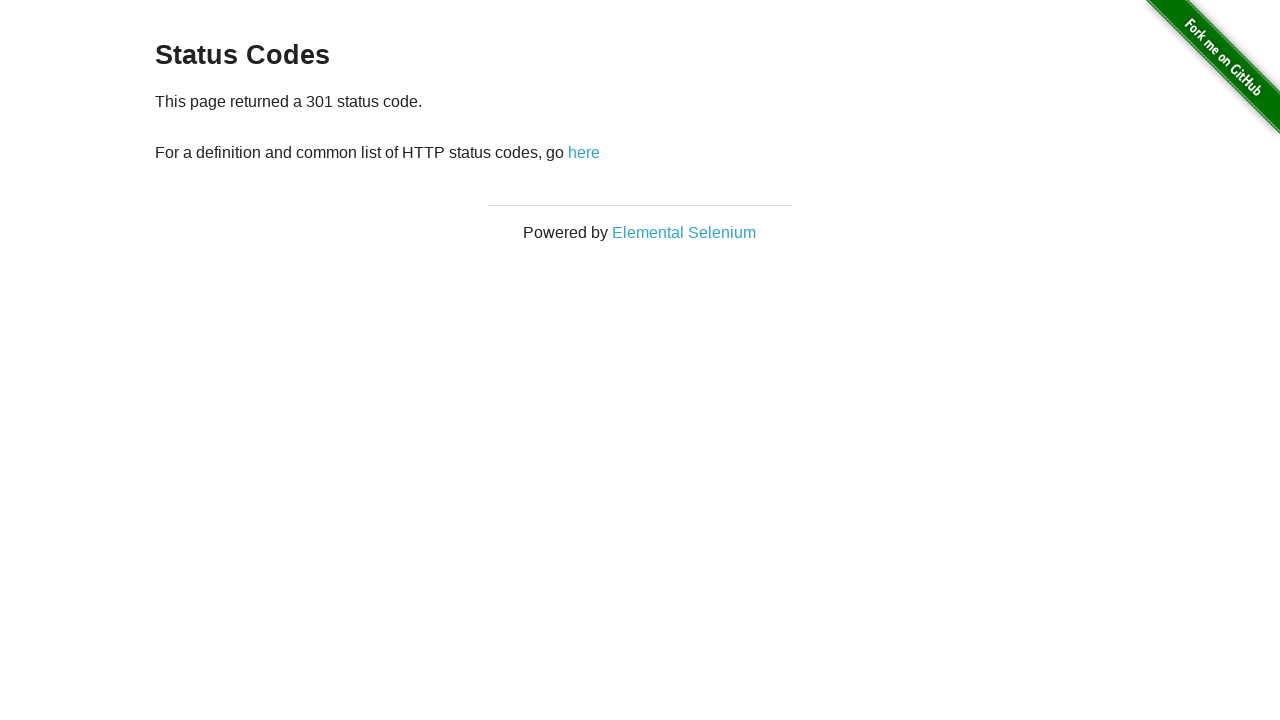